Tests alert popup handling by triggering an alert with OK and Cancel buttons, dismissing it, and verifying the result text

Starting URL: https://demo.automationtesting.in/Alerts.html

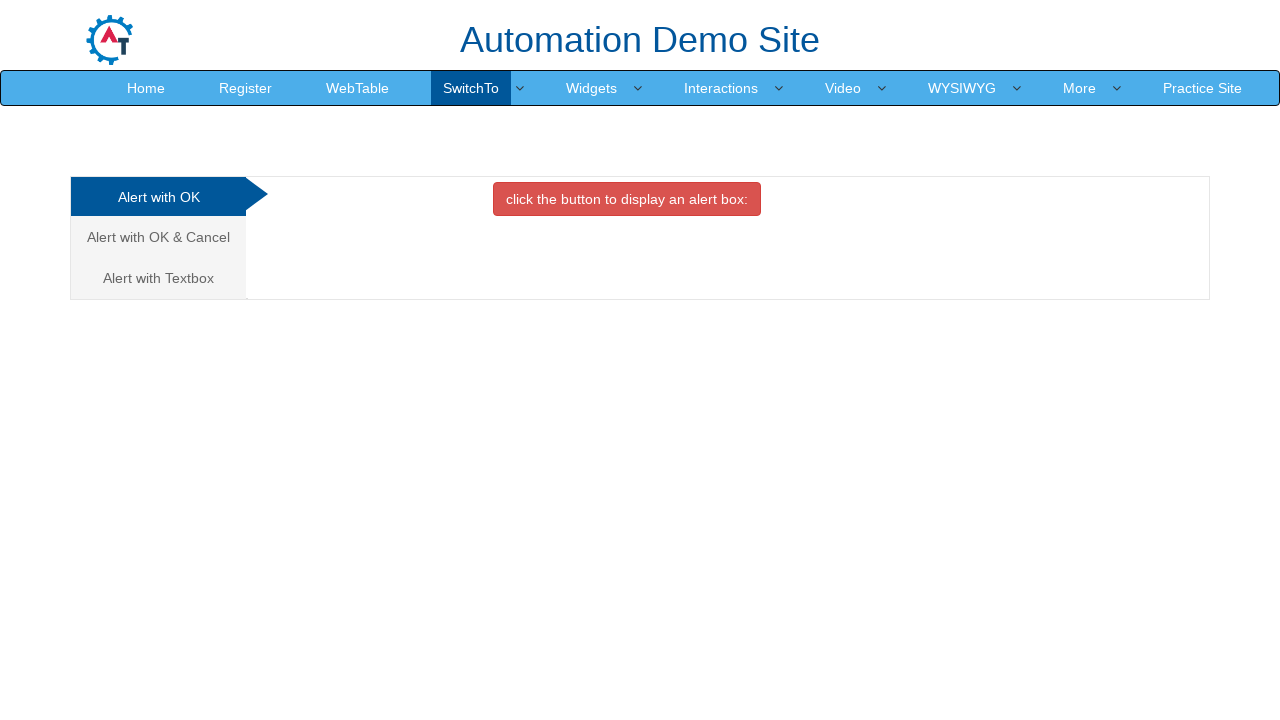

Clicked on the 'Alert with OK & Cancel' tab at (158, 237) on xpath=//a[text()='Alert with OK & Cancel ']
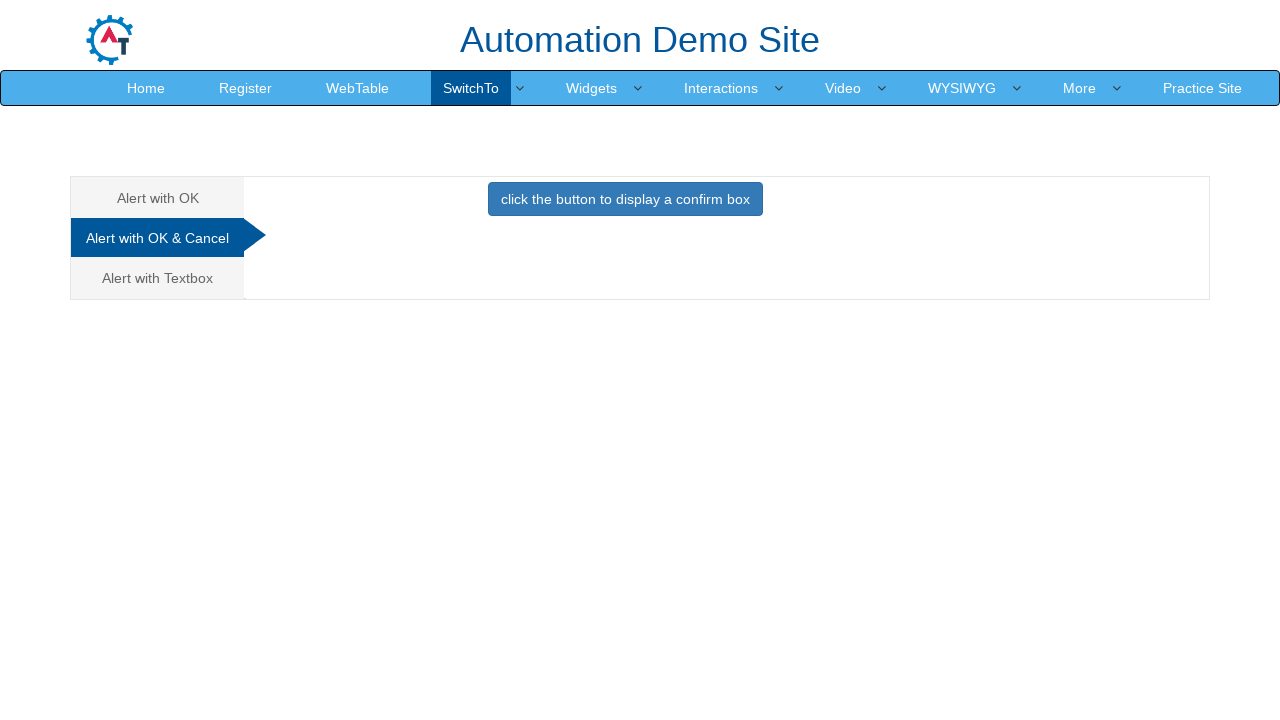

Clicked the button to trigger the alert at (625, 199) on xpath=//button[@class='btn btn-primary']
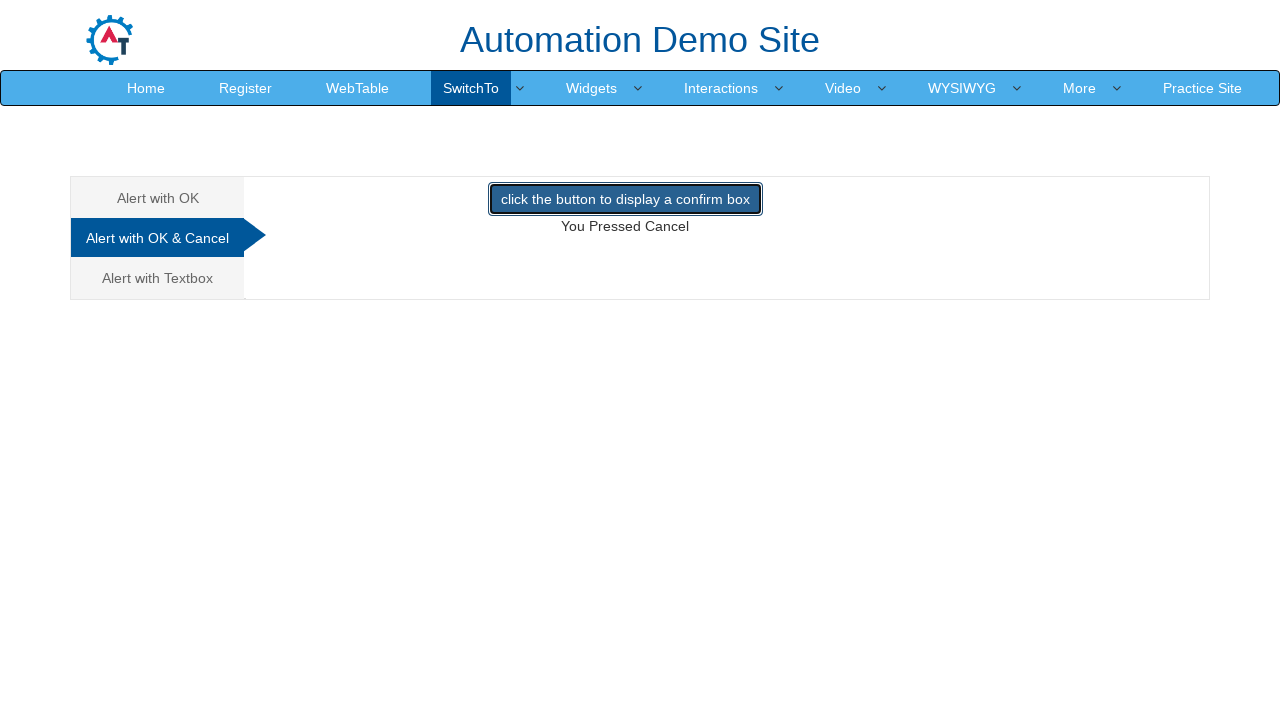

Set up dialog handler to dismiss alerts
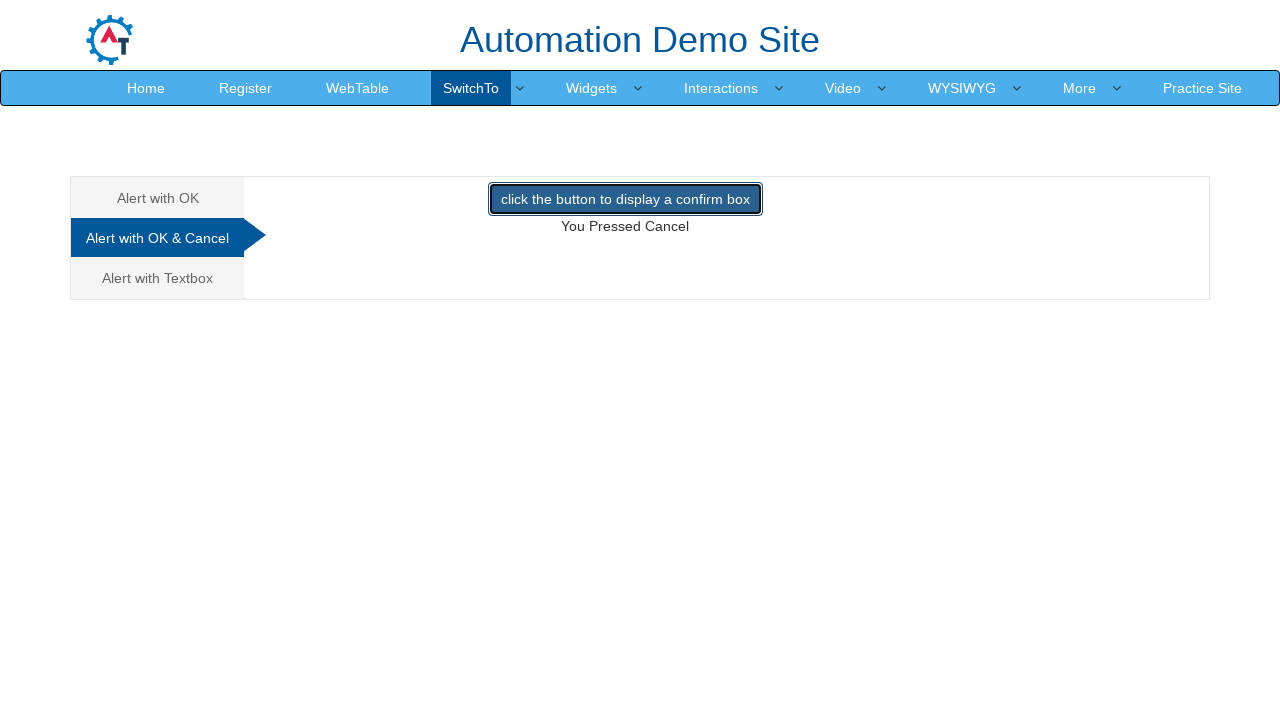

Clicked the button to trigger the alert again at (625, 199) on xpath=//button[@class='btn btn-primary']
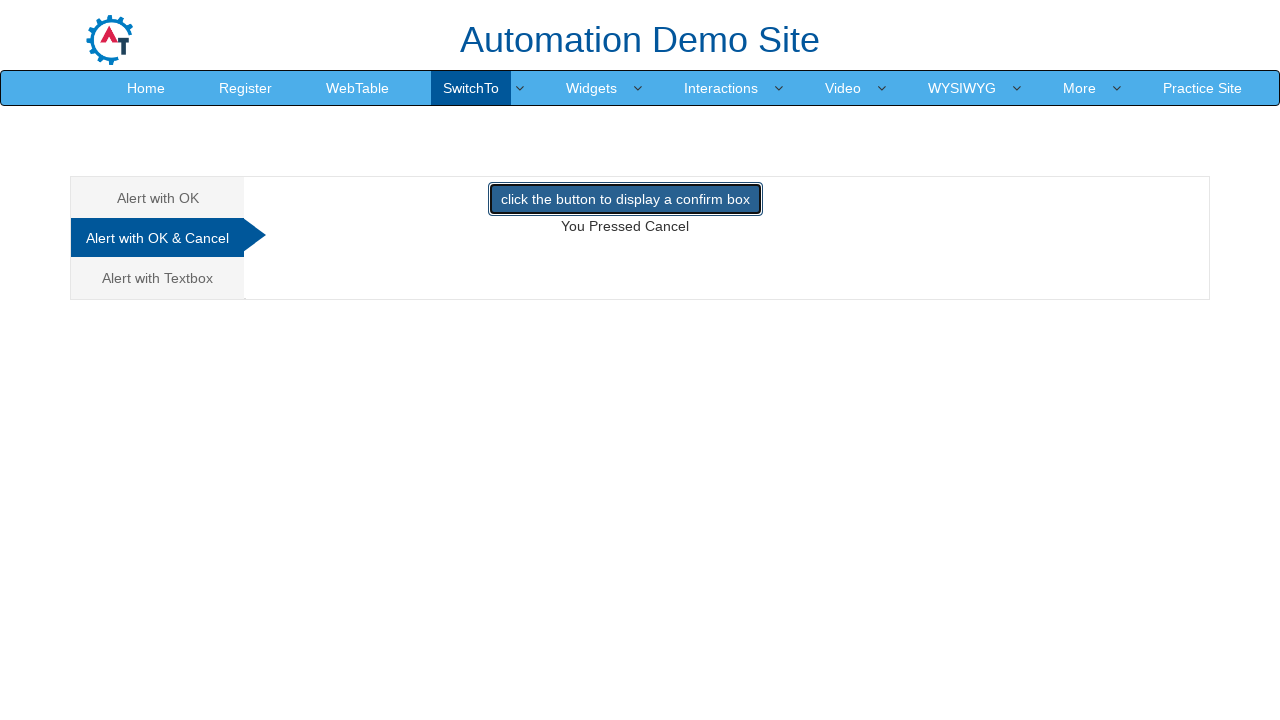

Located the result element
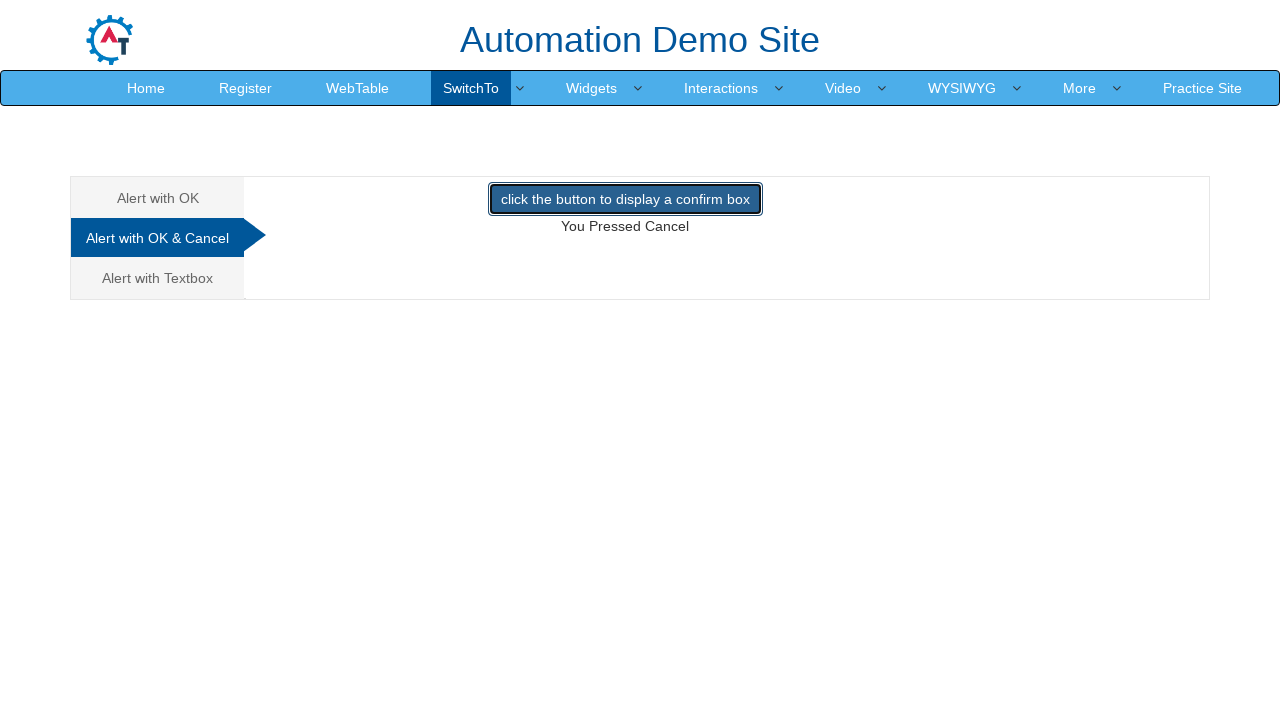

Verified the result text is displayed
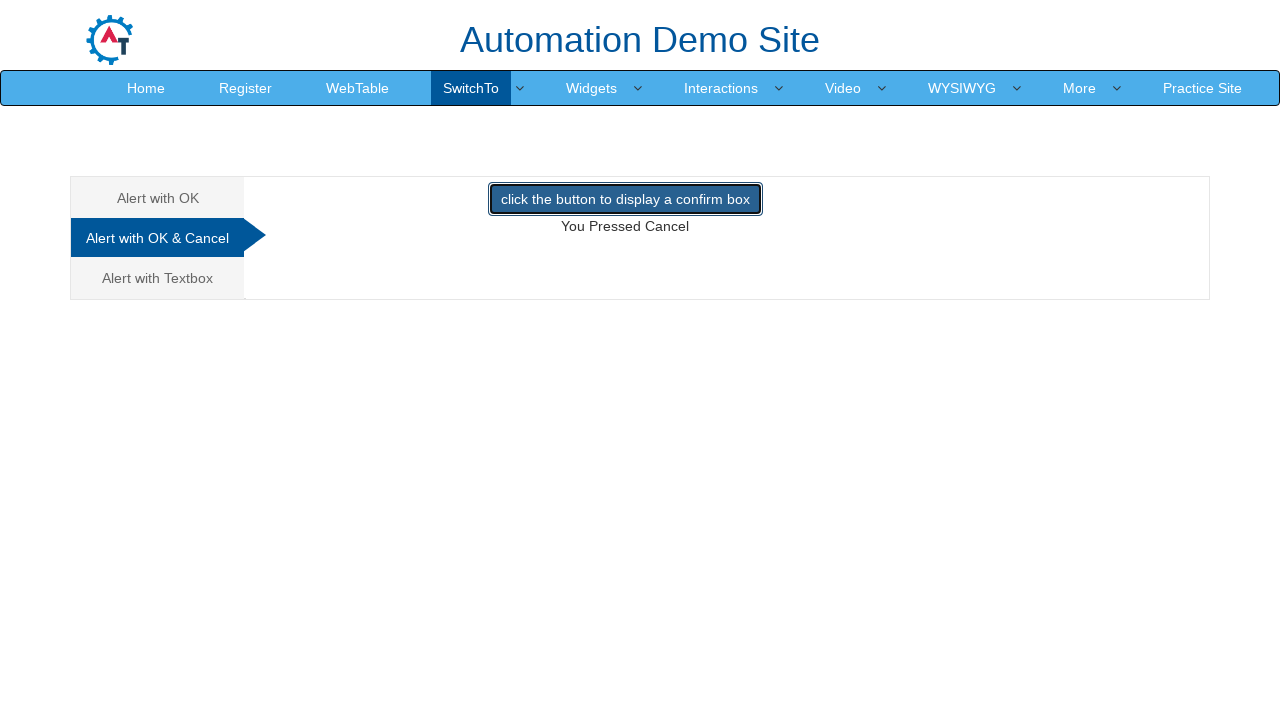

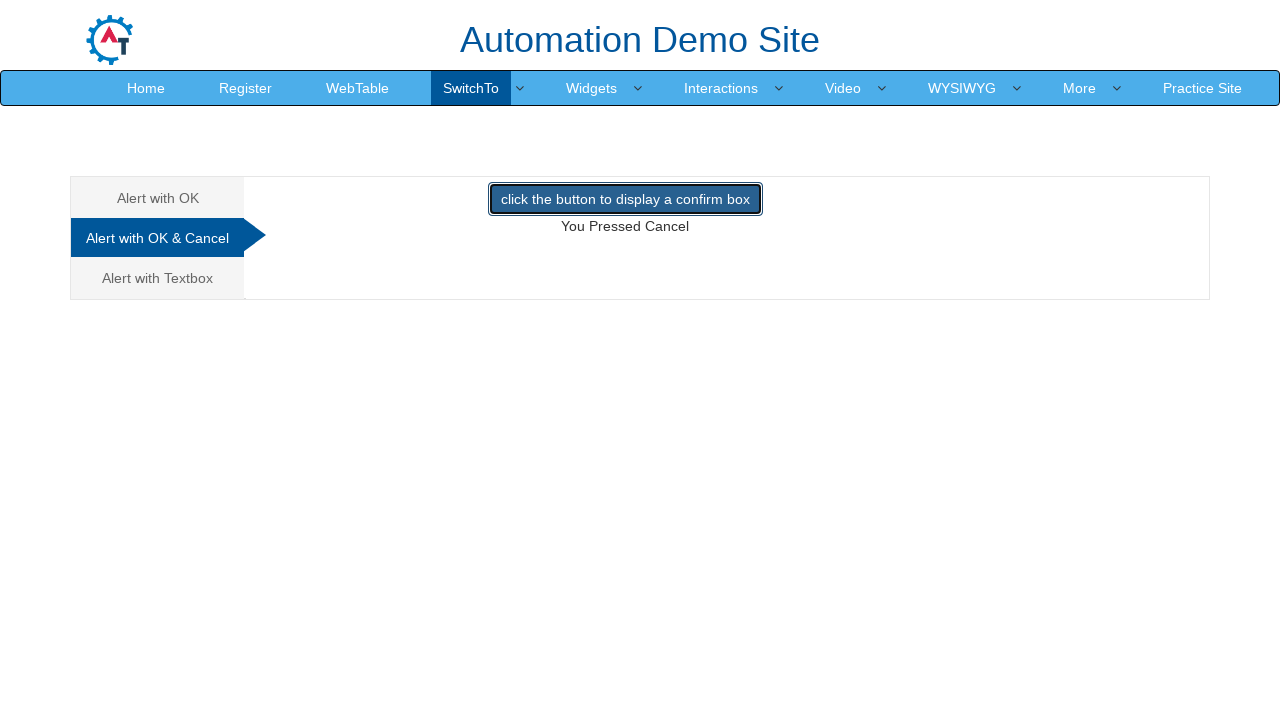